Tests checkbox interaction by selecting the first 3 checkboxes and then unselecting all selected checkboxes

Starting URL: https://testautomationpractice.blogspot.com/

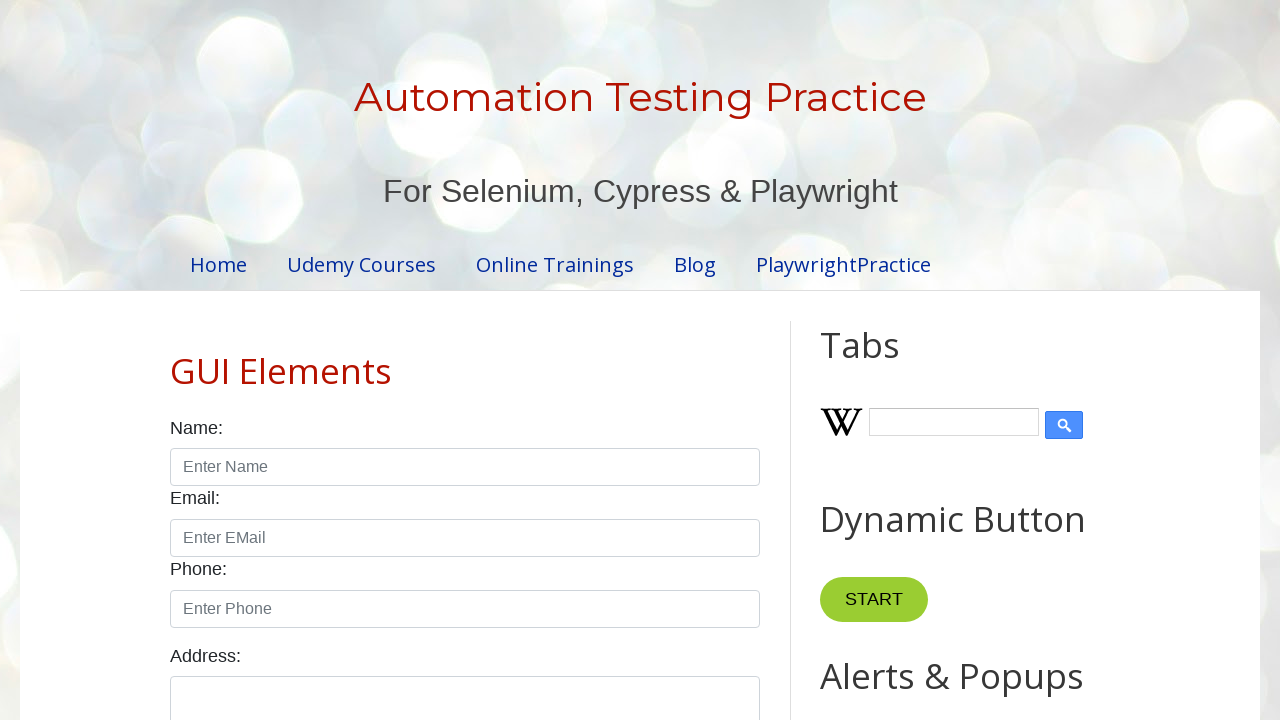

Located all checkboxes with form-check-input class
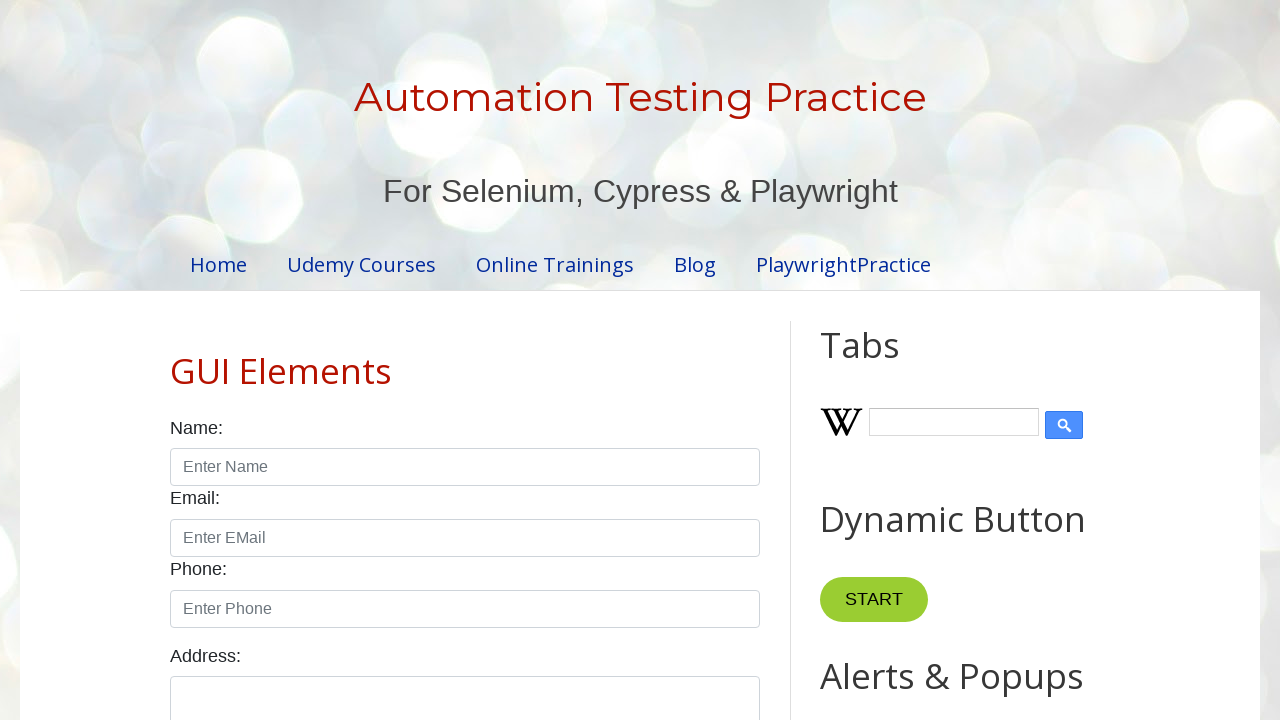

Found 7 total checkboxes on the page
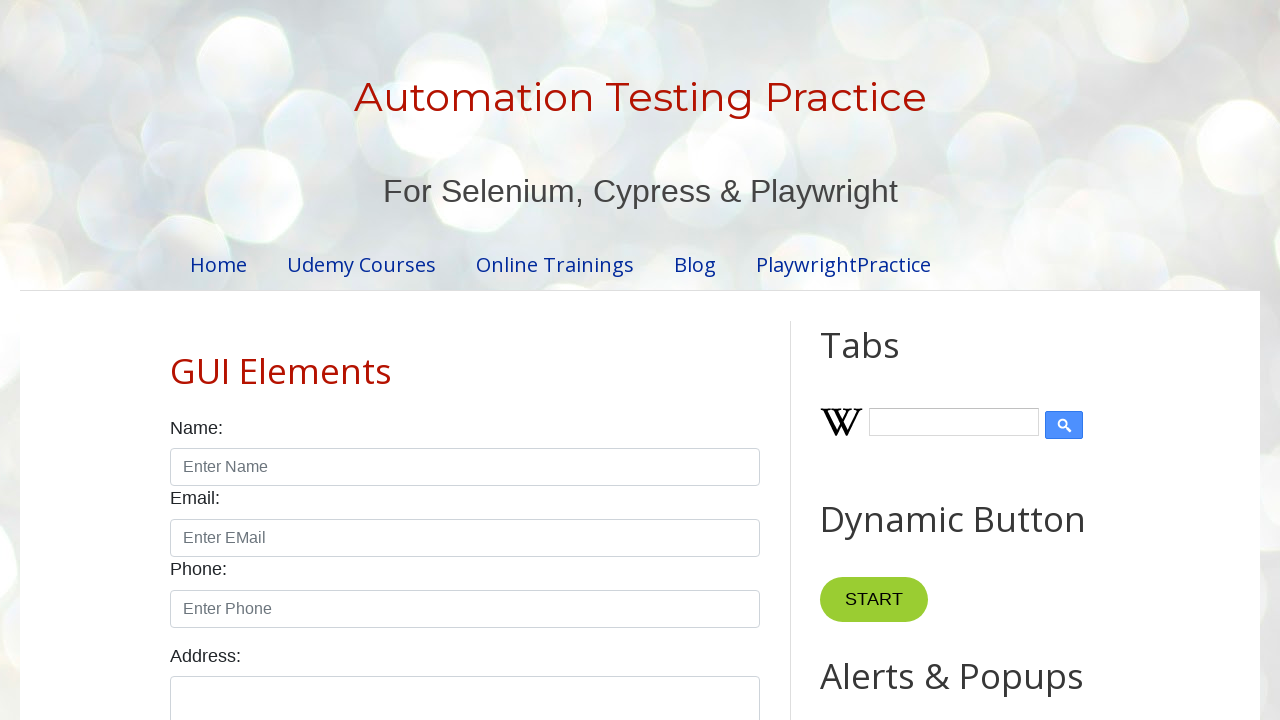

Selected checkbox 1 of the first 3 checkboxes at (176, 360) on xpath=//input[@class='form-check-input' and @type='checkbox'] >> nth=0
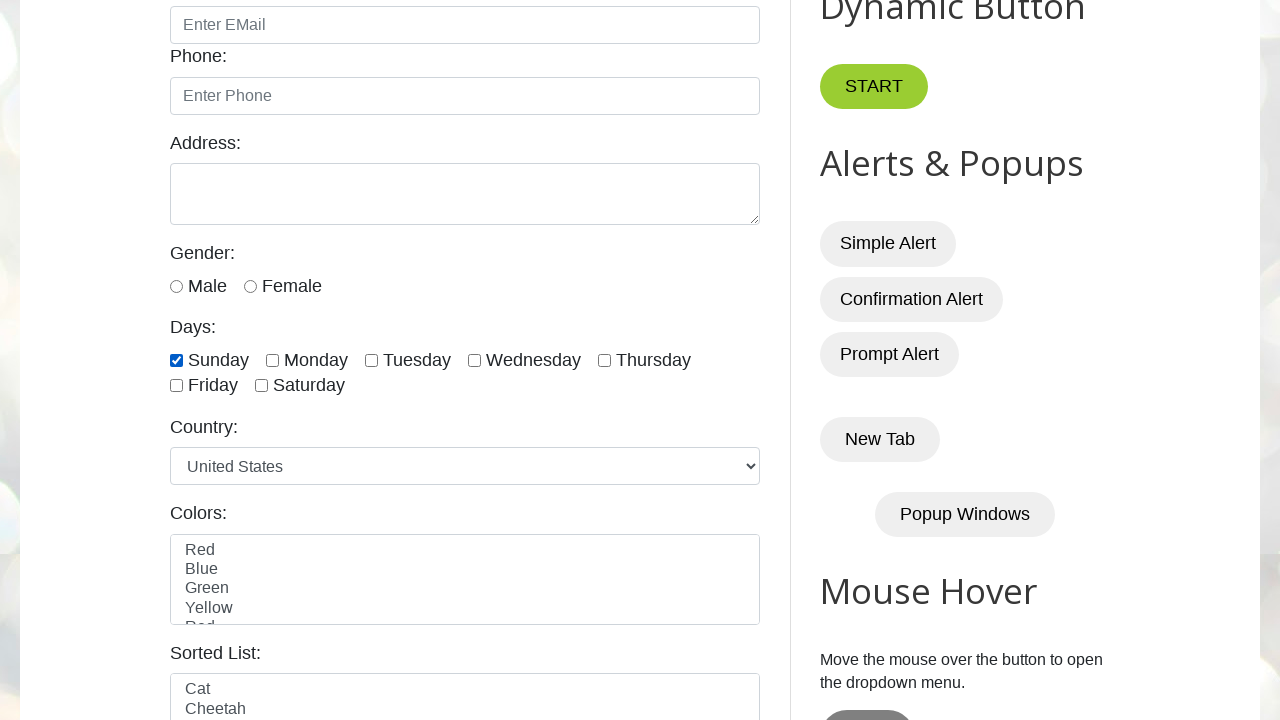

Selected checkbox 2 of the first 3 checkboxes at (272, 360) on xpath=//input[@class='form-check-input' and @type='checkbox'] >> nth=1
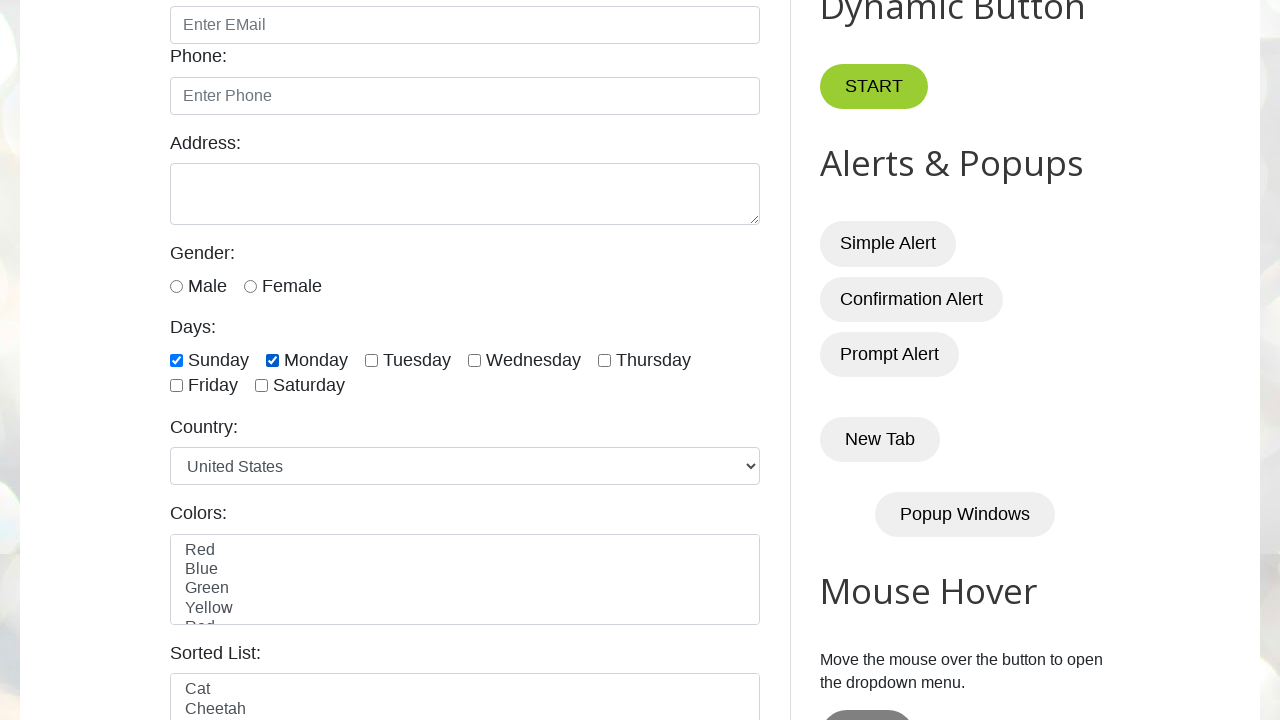

Selected checkbox 3 of the first 3 checkboxes at (372, 360) on xpath=//input[@class='form-check-input' and @type='checkbox'] >> nth=2
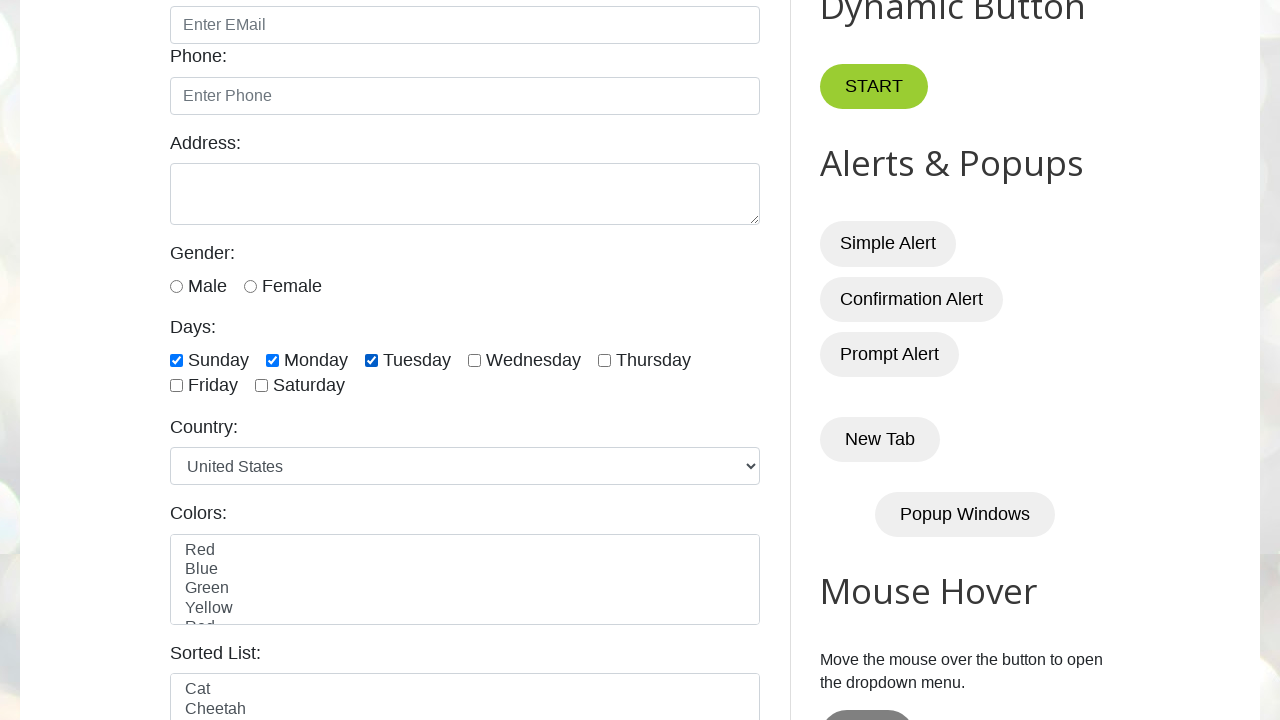

Waited 5 seconds for changes to be visible
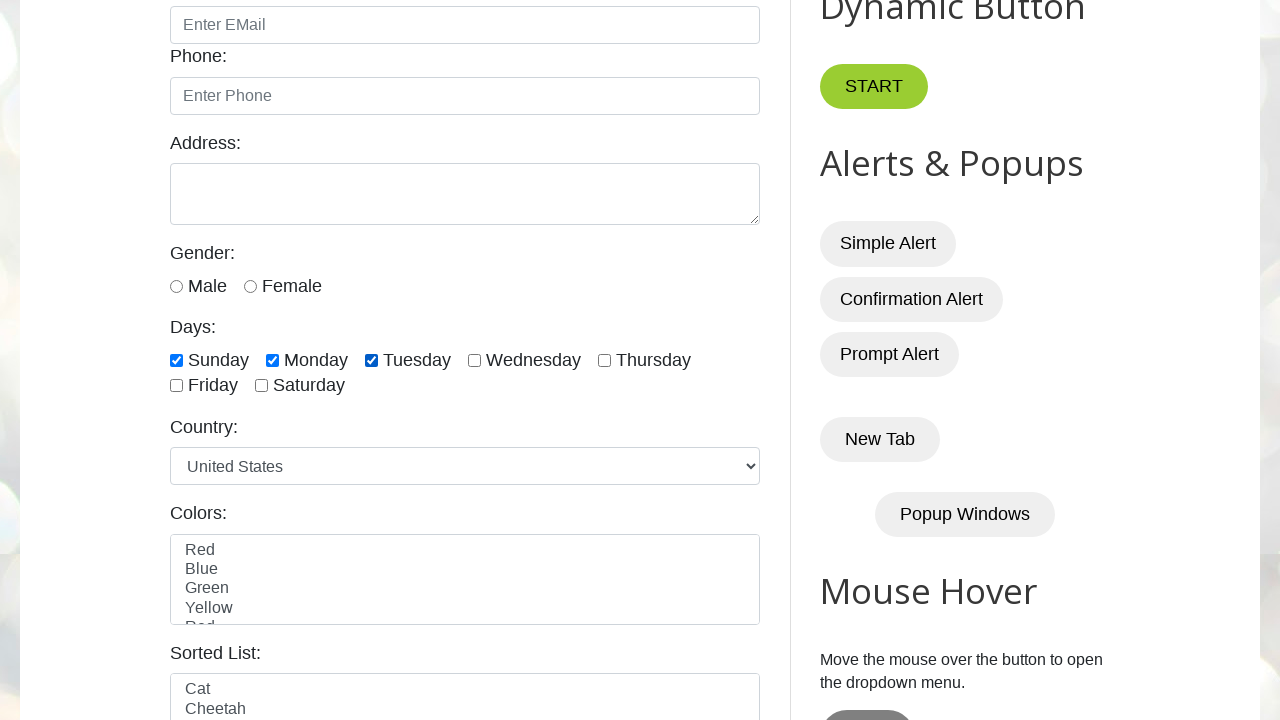

Unselected checkbox 1 at (176, 360) on xpath=//input[@class='form-check-input' and @type='checkbox'] >> nth=0
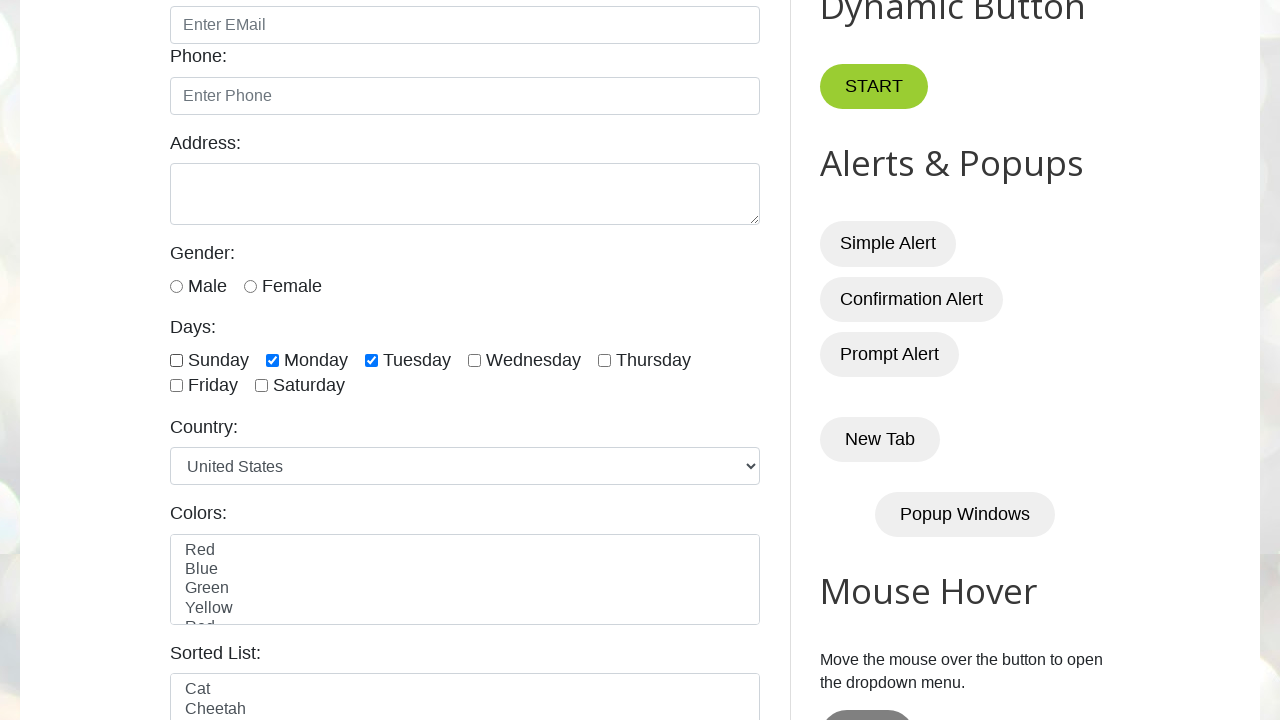

Unselected checkbox 2 at (272, 360) on xpath=//input[@class='form-check-input' and @type='checkbox'] >> nth=1
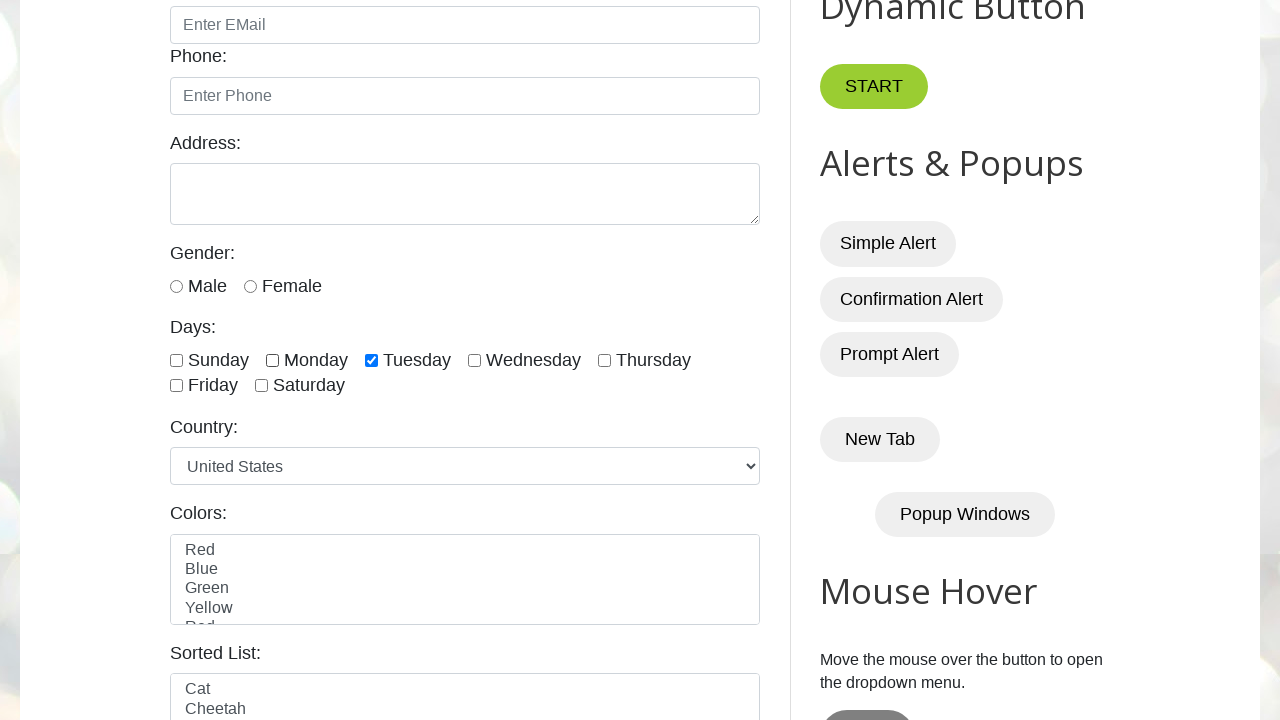

Unselected checkbox 3 at (372, 360) on xpath=//input[@class='form-check-input' and @type='checkbox'] >> nth=2
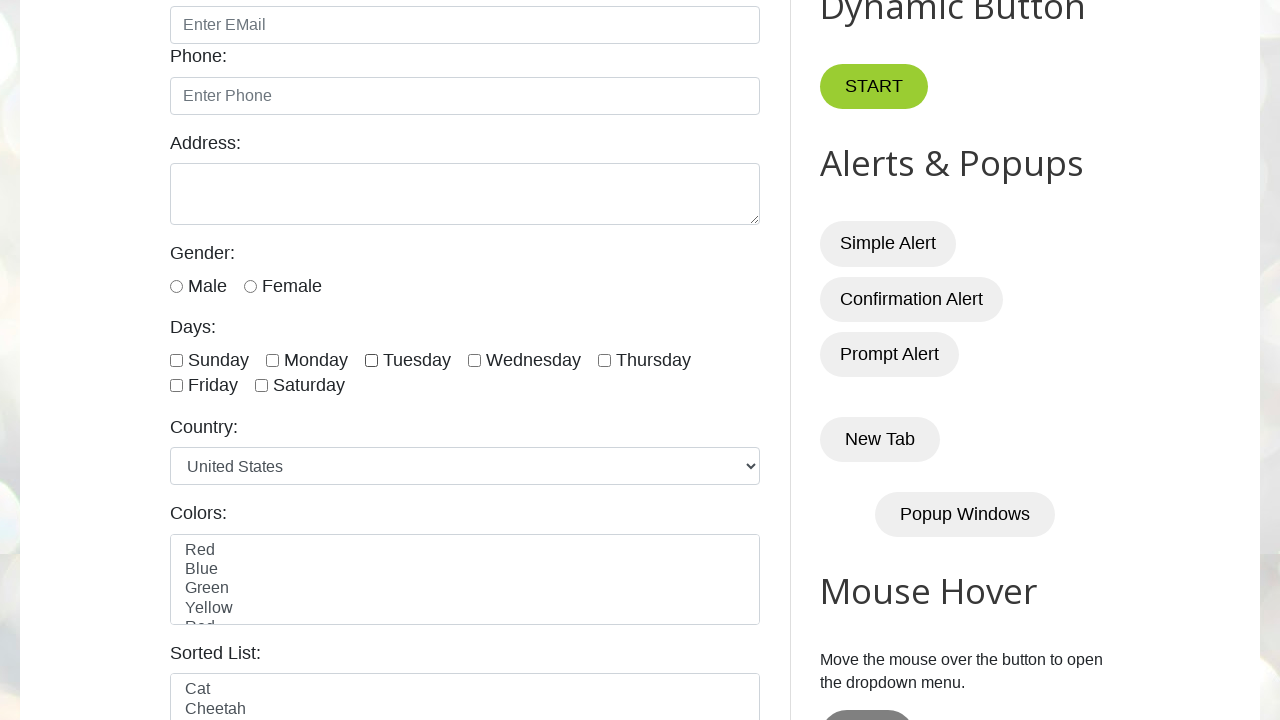

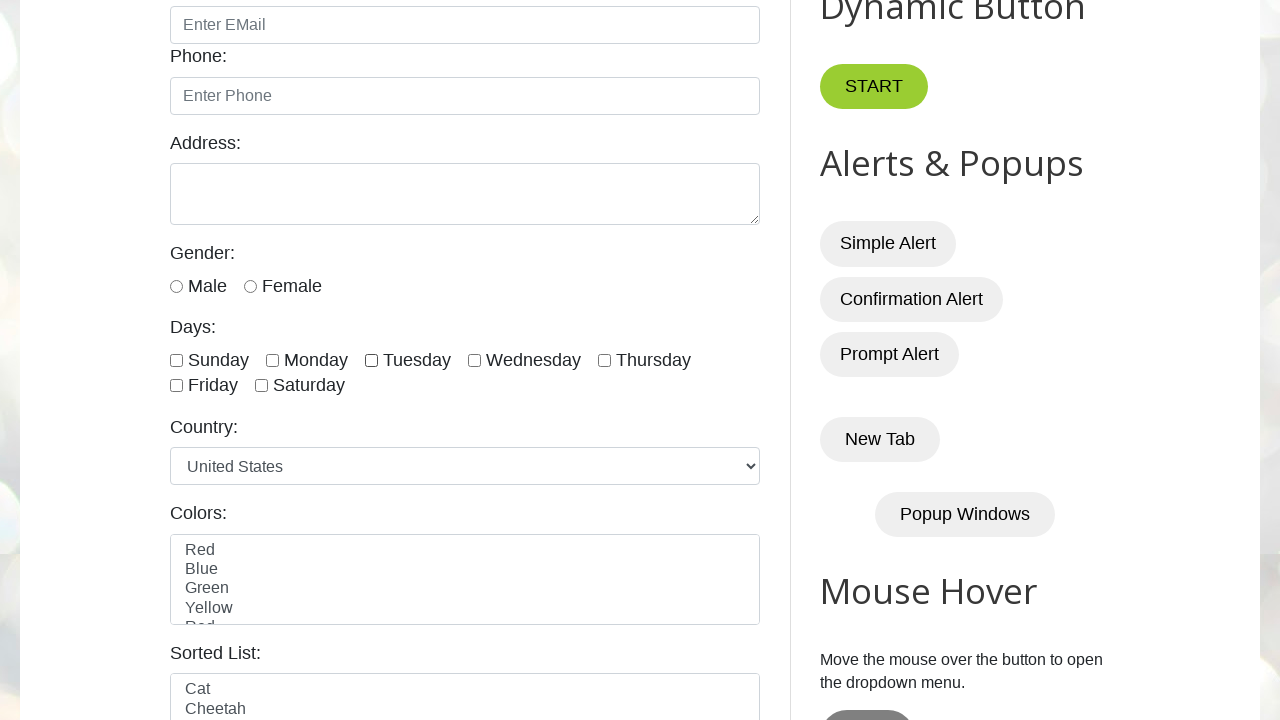